Tests registration form username field with mixed case, special characters, numbers and spaces, length less than 50.

Starting URL: https://buggy.justtestit.org/register

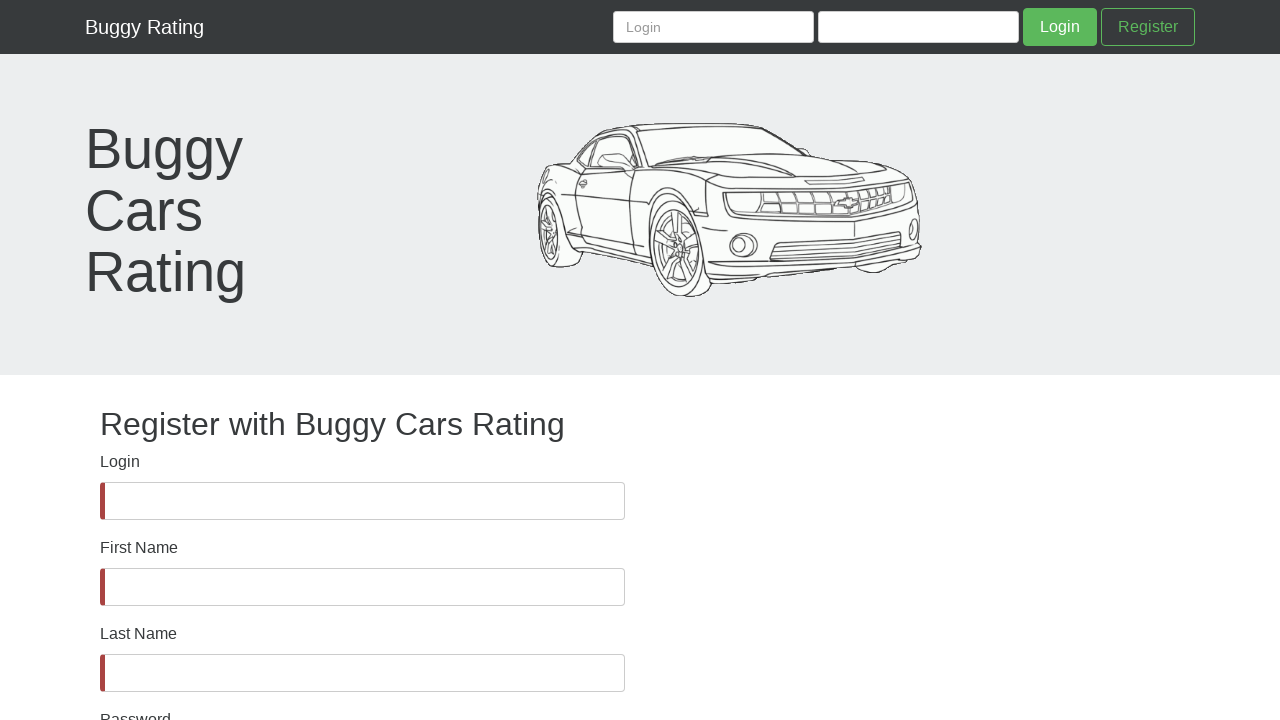

Username field became visible
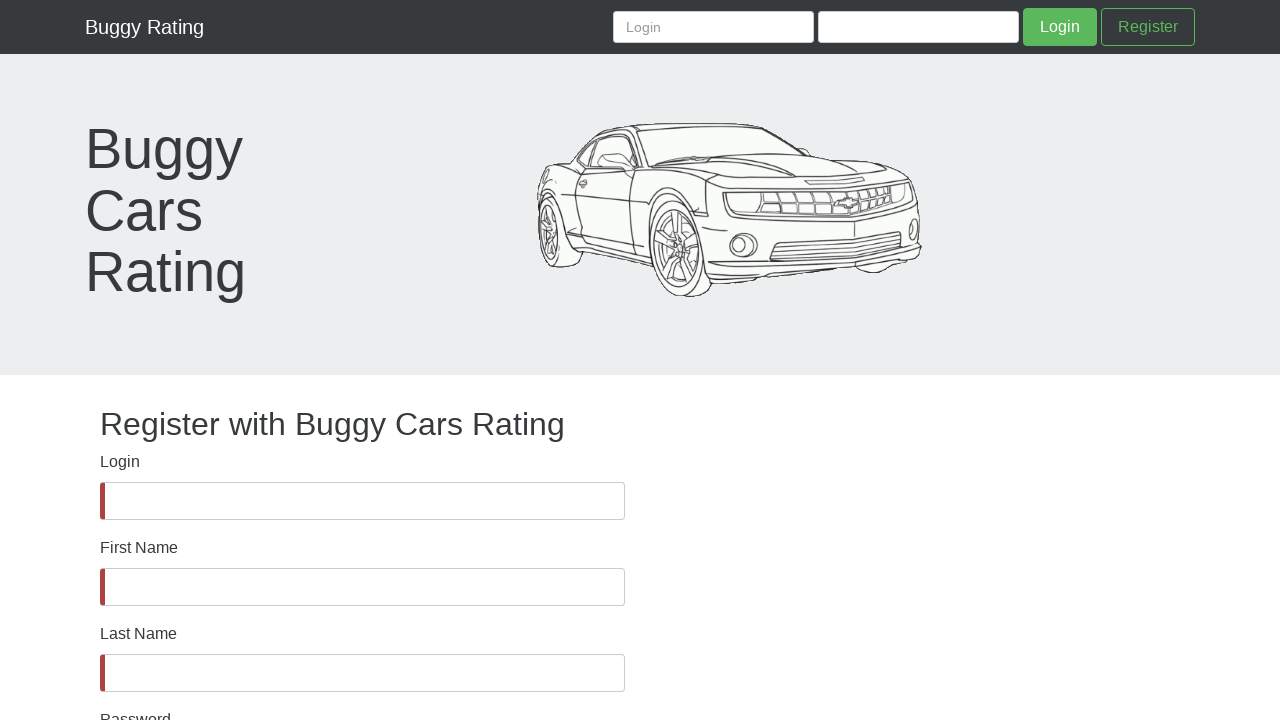

Filled username field with mixed case, special characters, numbers and spaces (less than 50 characters) on #username
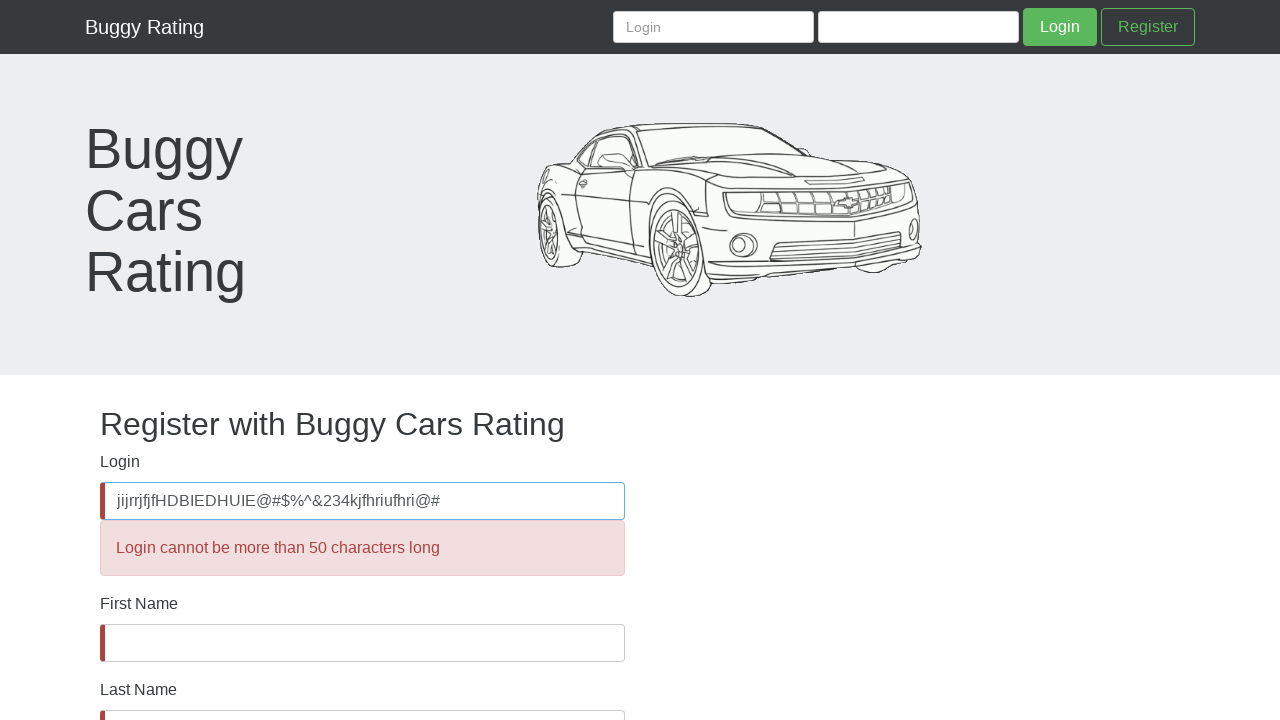

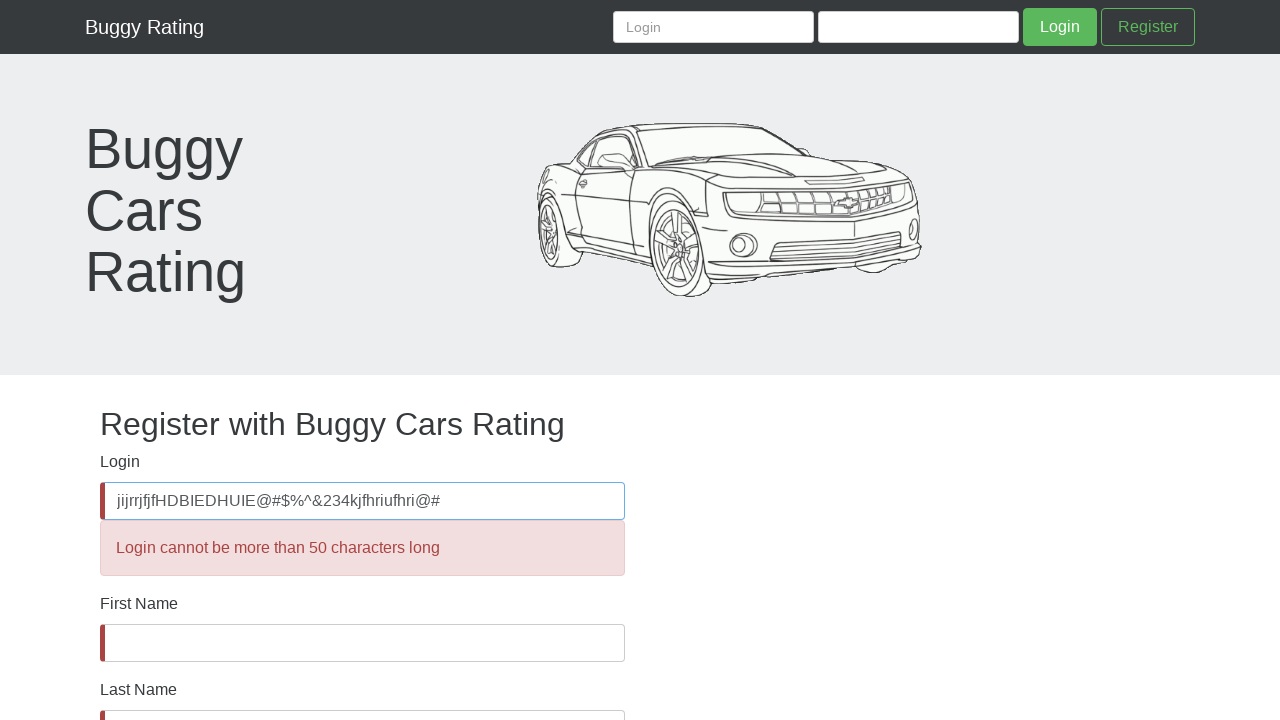